Tests drag and drop functionality by dragging an element from source to target location and verifying the drop was successful

Starting URL: https://testautomationpractice.blogspot.com/

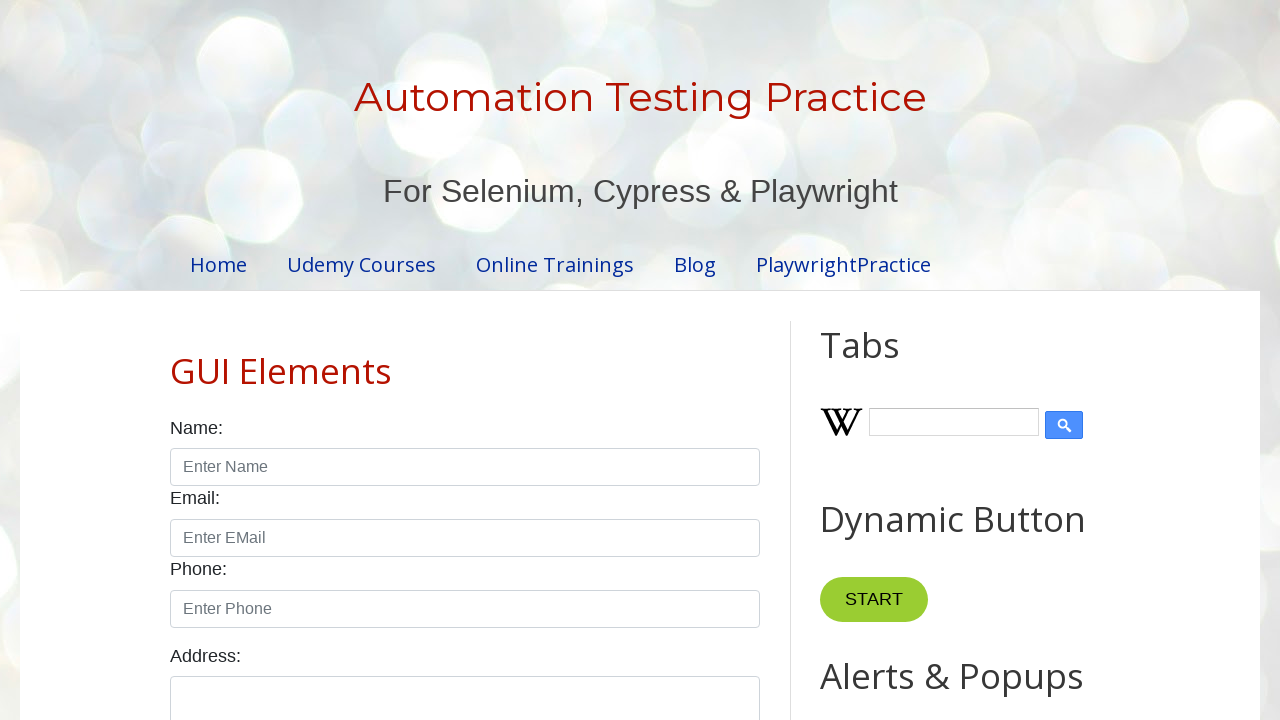

Located draggable source element
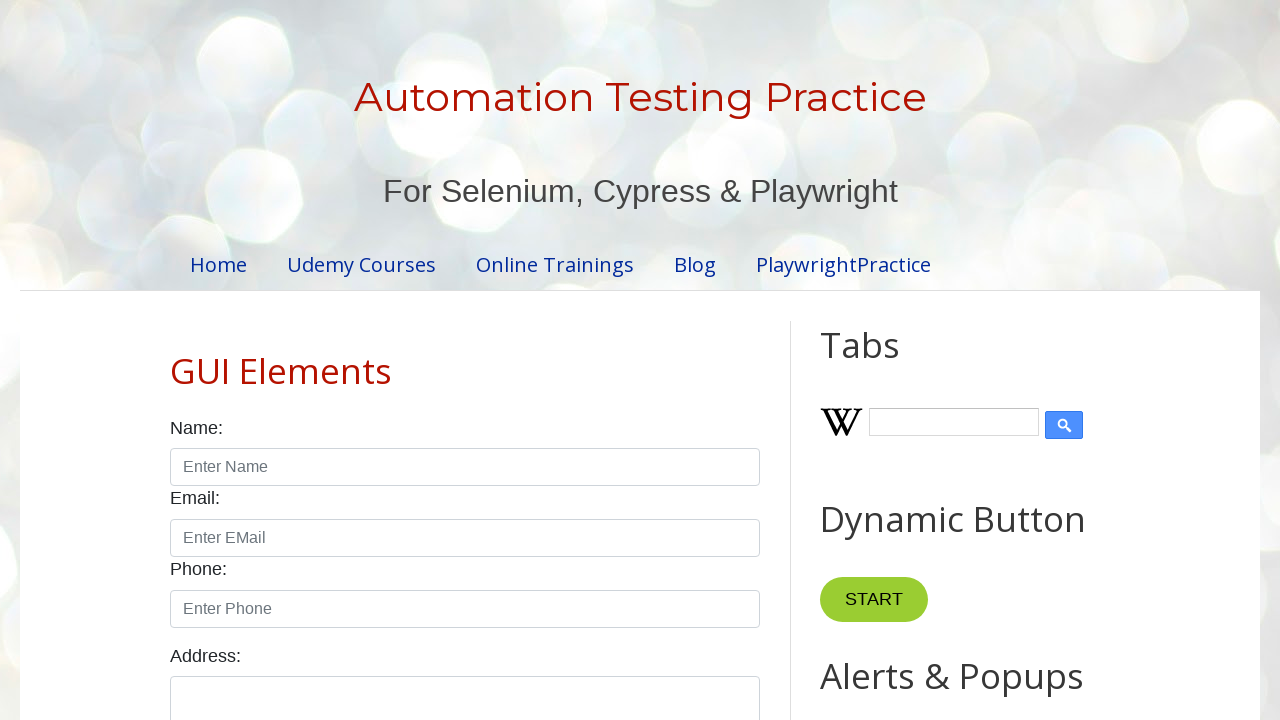

Located droppable target element
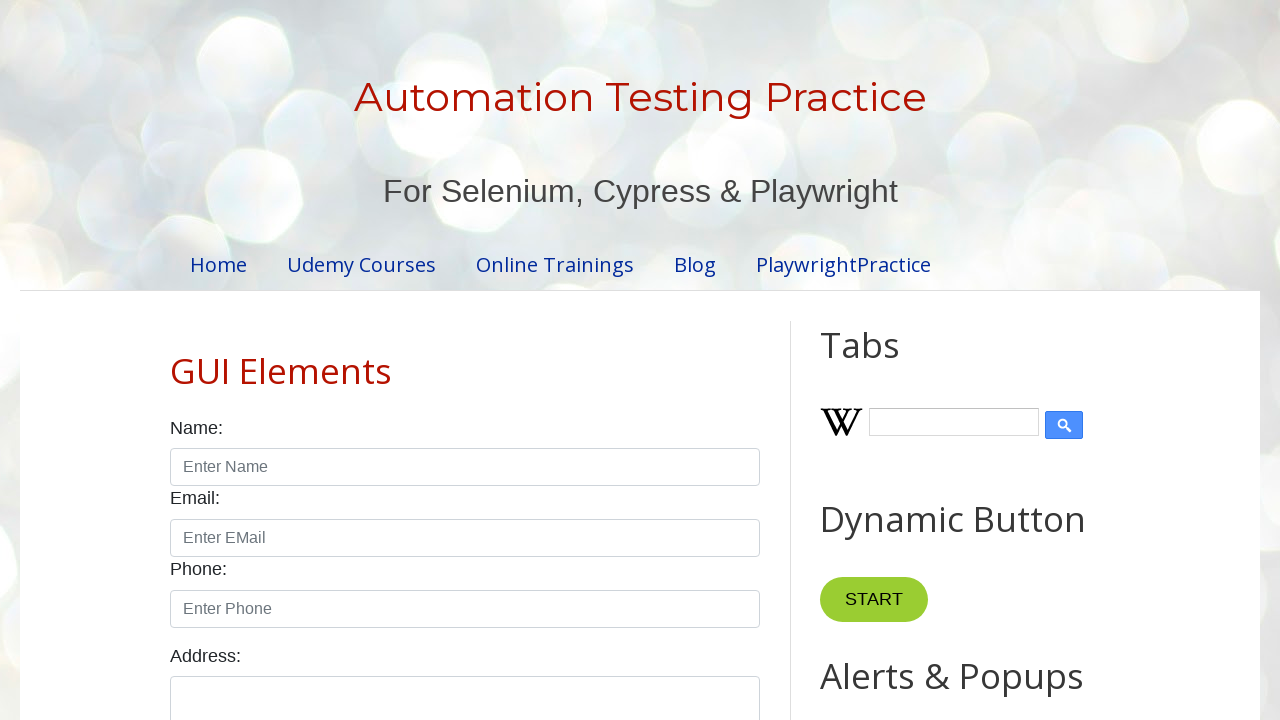

Dragged source element to target location at (1015, 386)
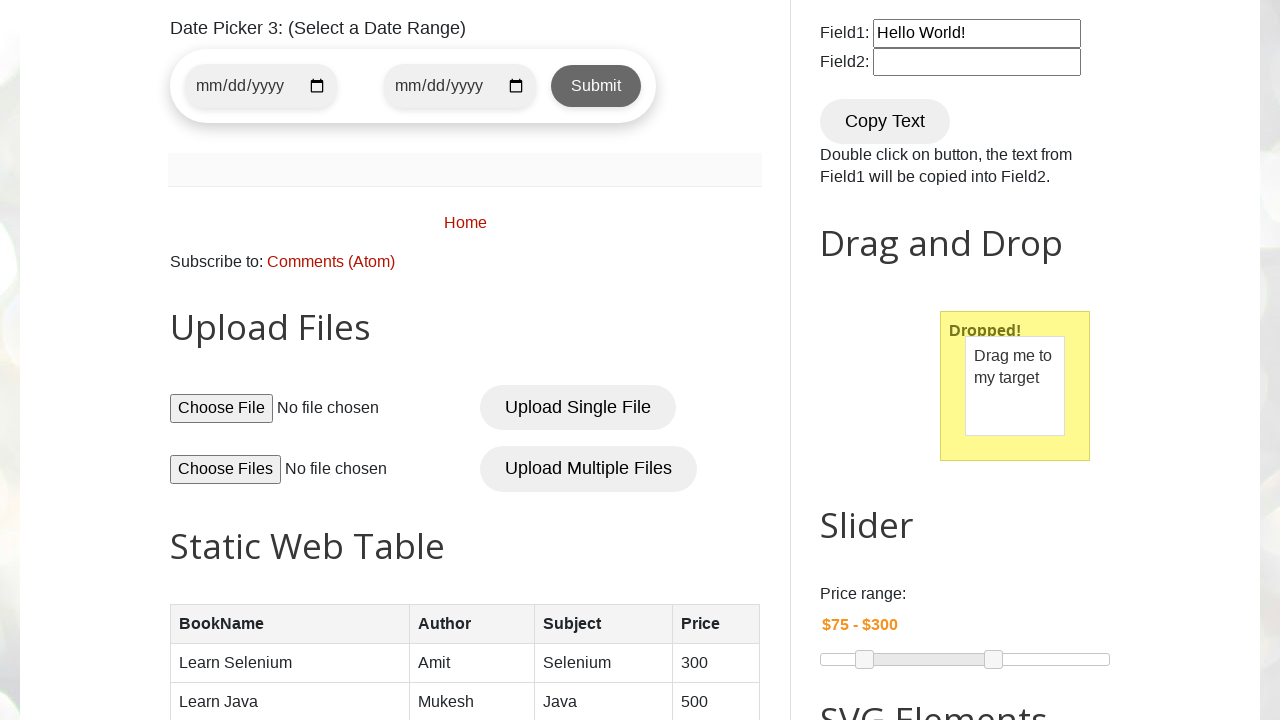

Verified drop was successful - 'Dropped!' text appeared
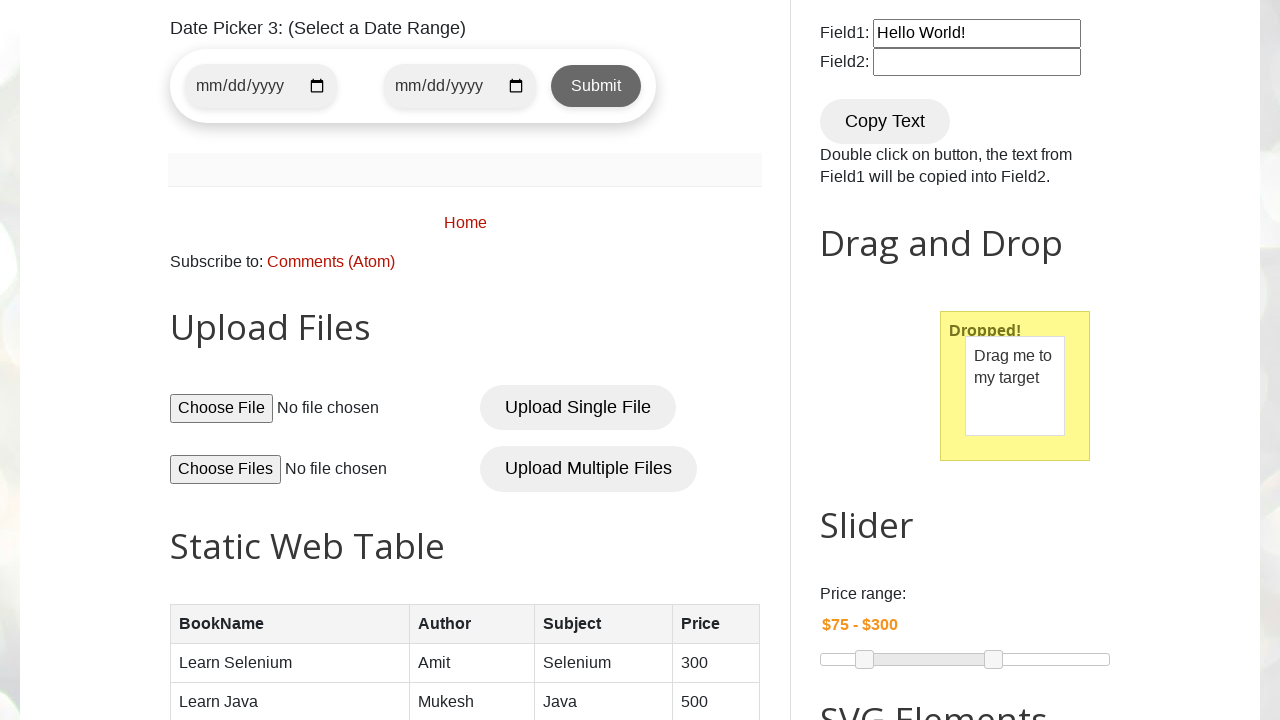

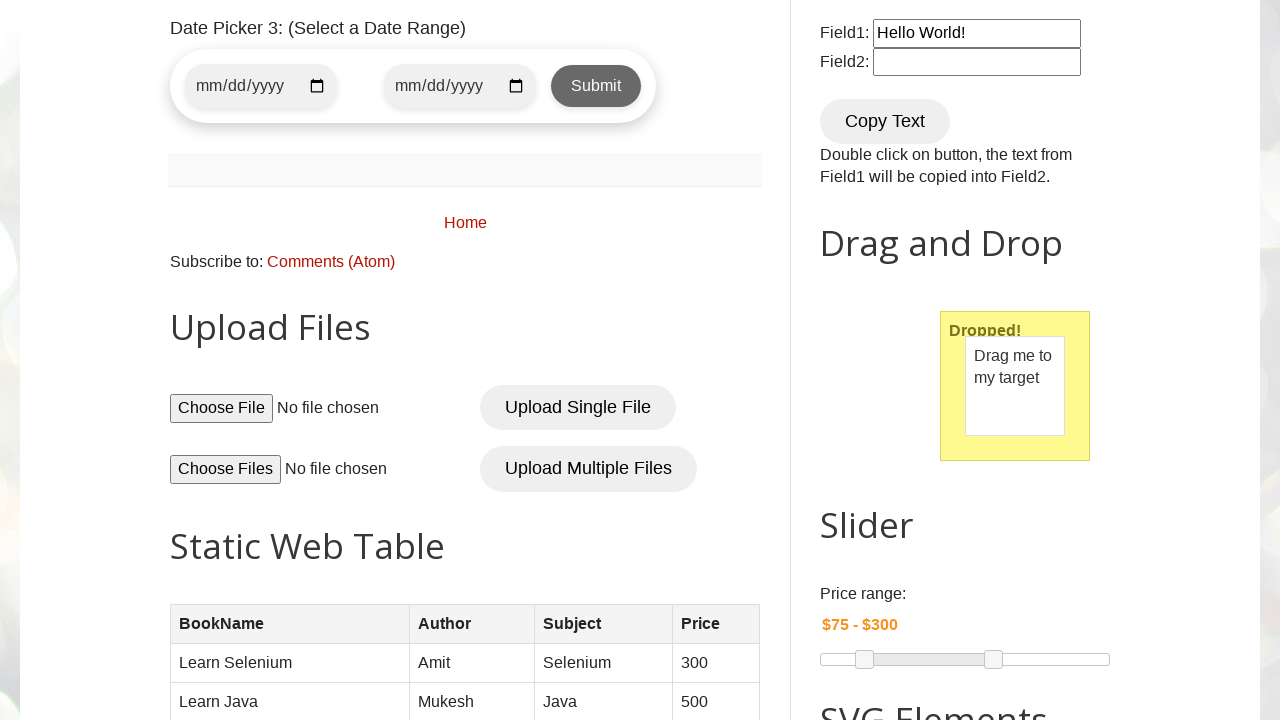